Tests clearing an input field after filling it with text

Starting URL: https://example.cypress.io/commands/actions

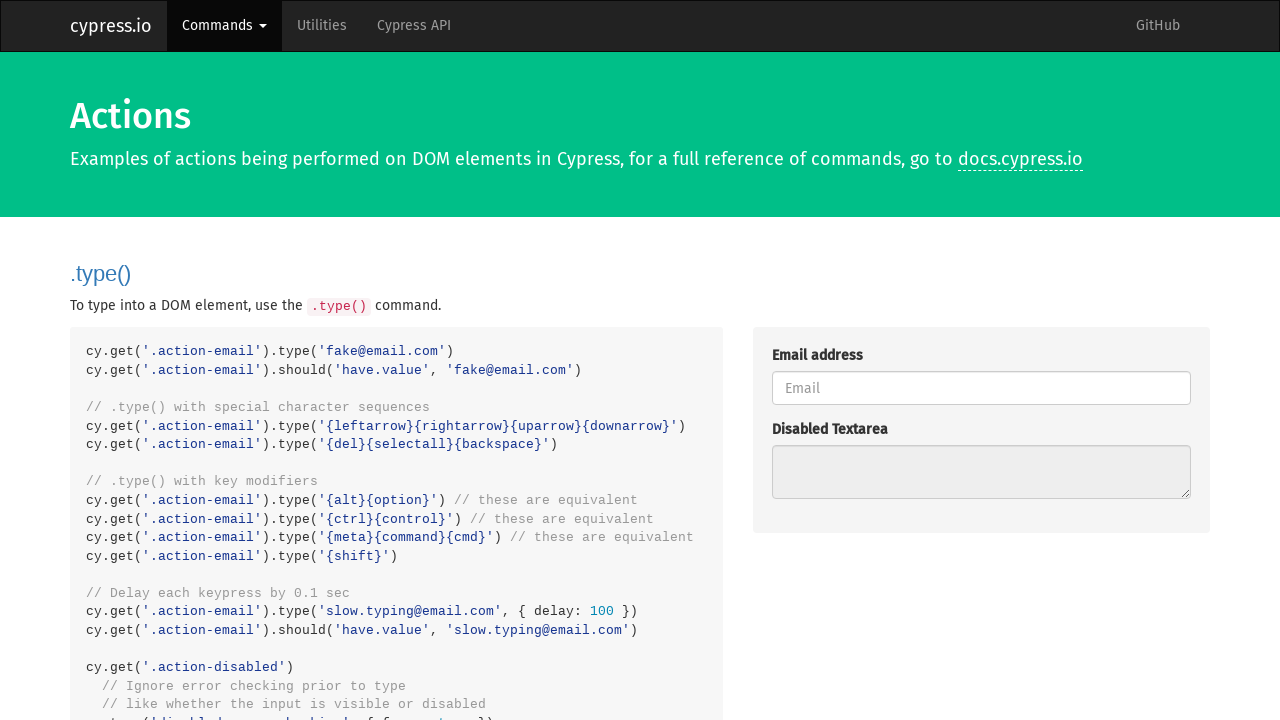

Located the clear input element
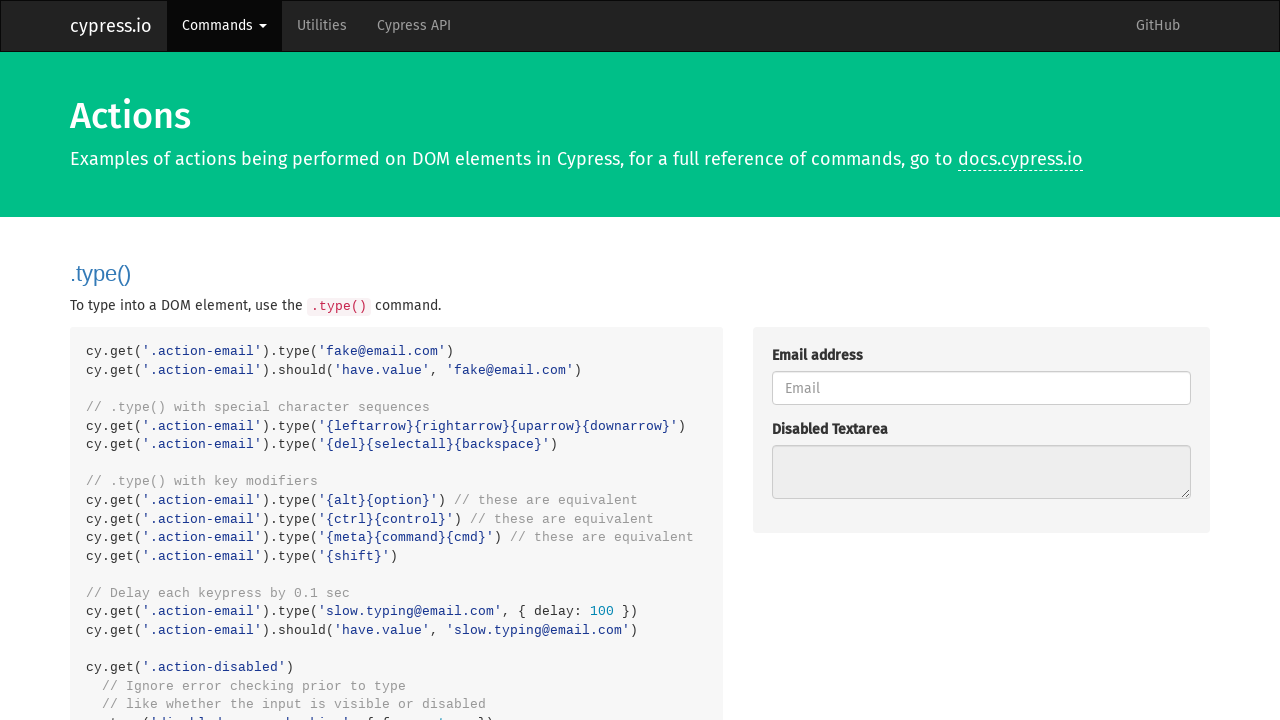

Filled input field with 'Clear this text' on .action-clear
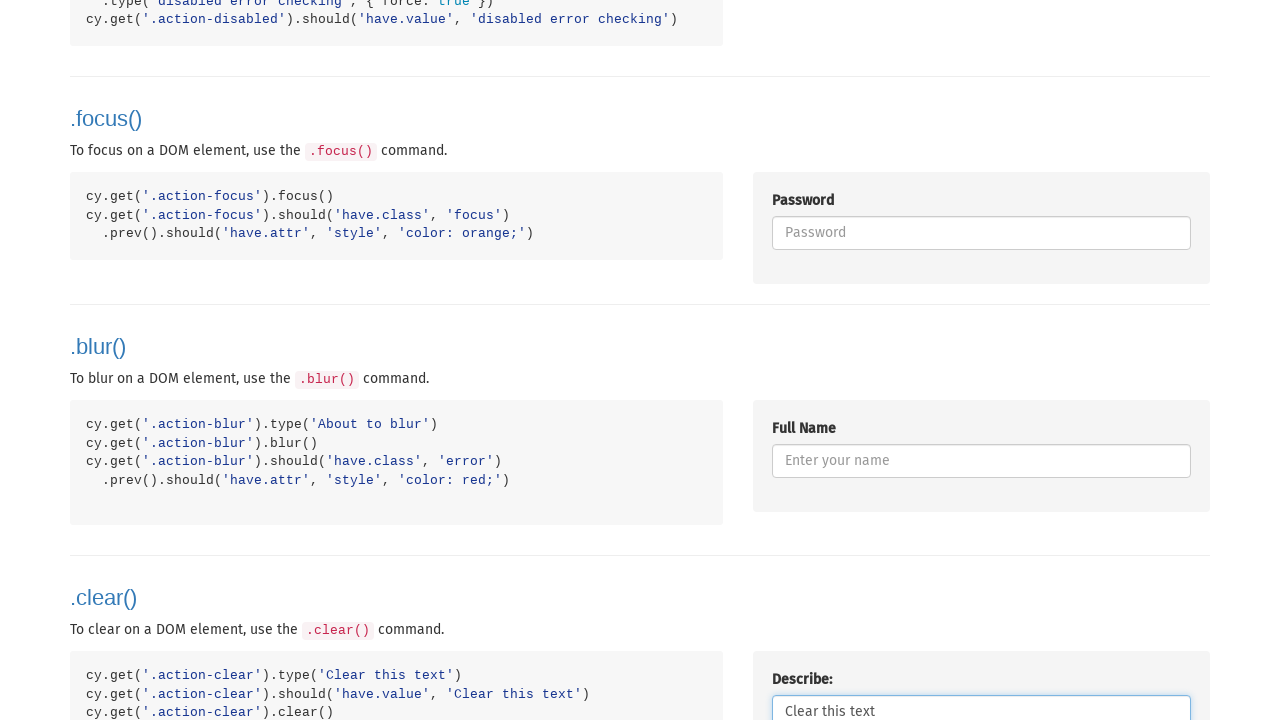

Cleared the input field on .action-clear
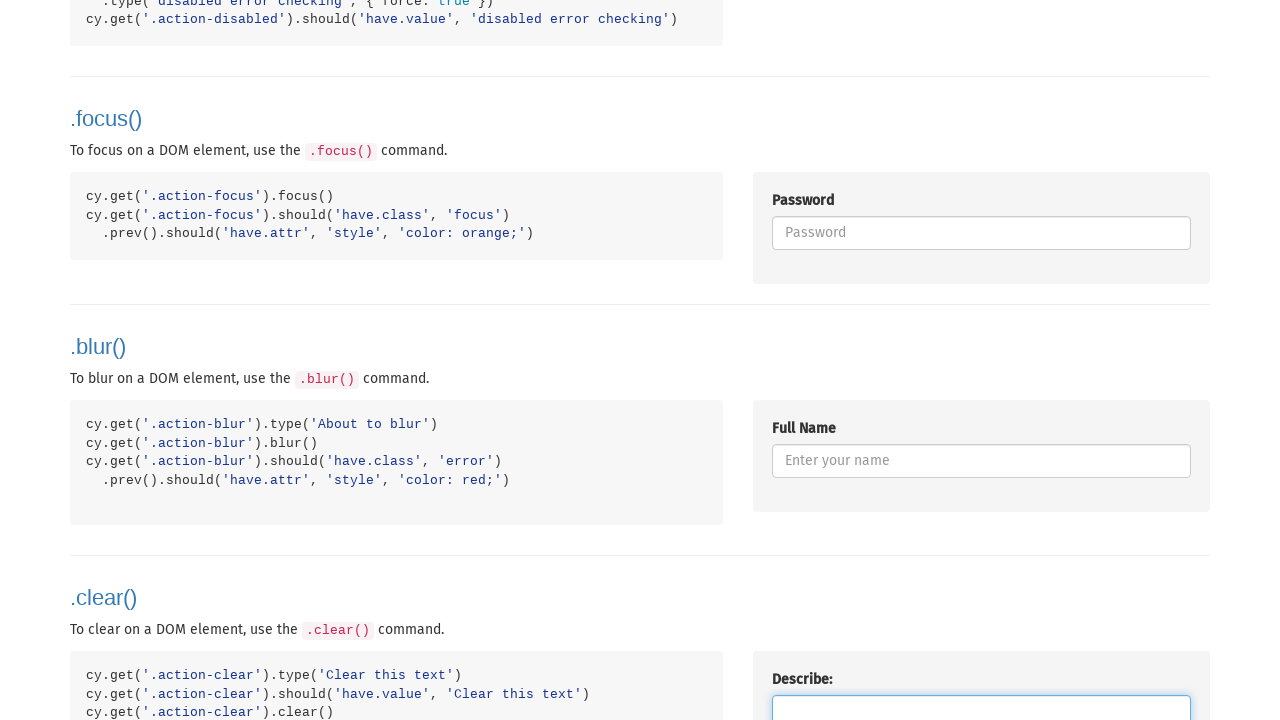

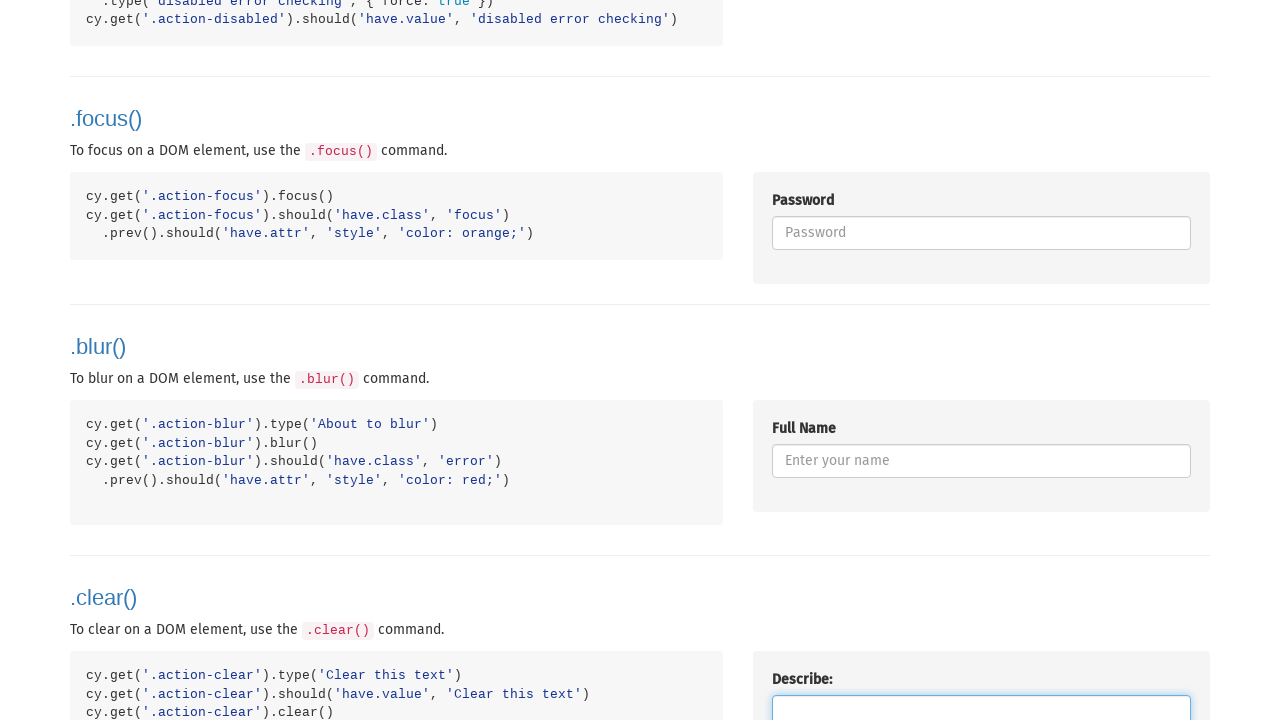